Calculates the sum of two numbers displayed on the page and selects the result from a dropdown menu, then submits the form

Starting URL: https://suninjuly.github.io/selects1.html

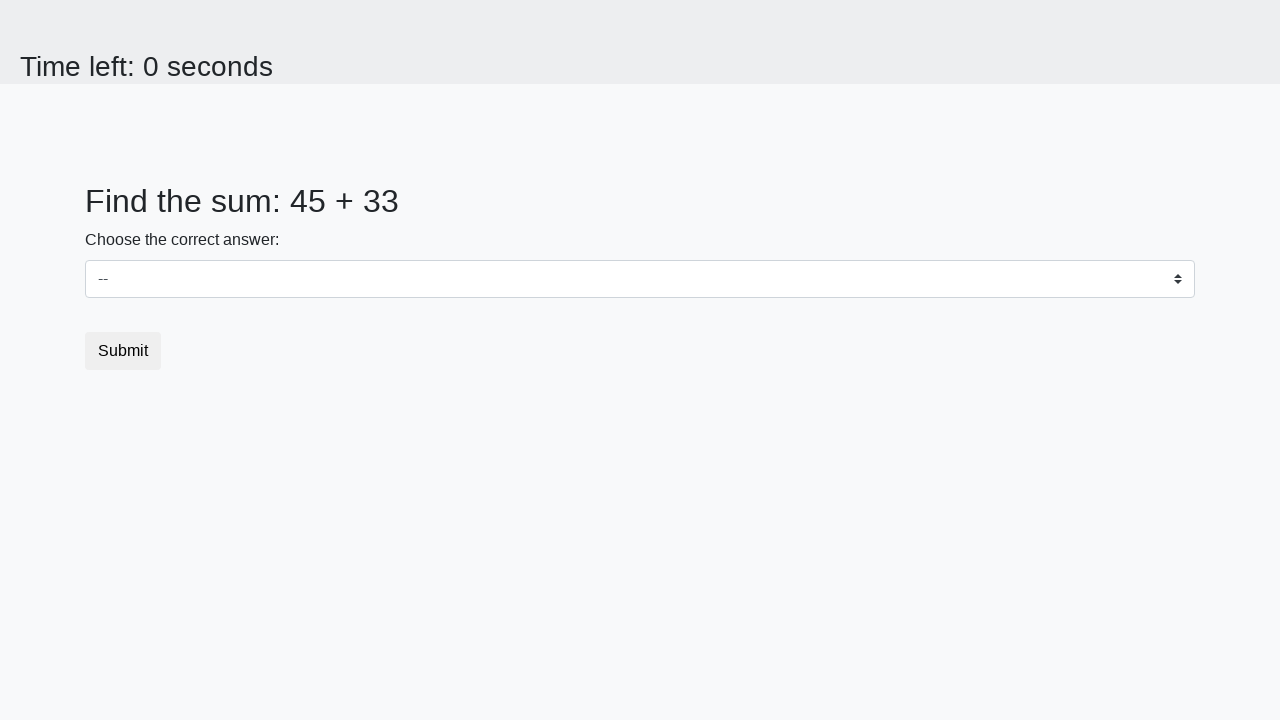

Retrieved first number from #num1 element
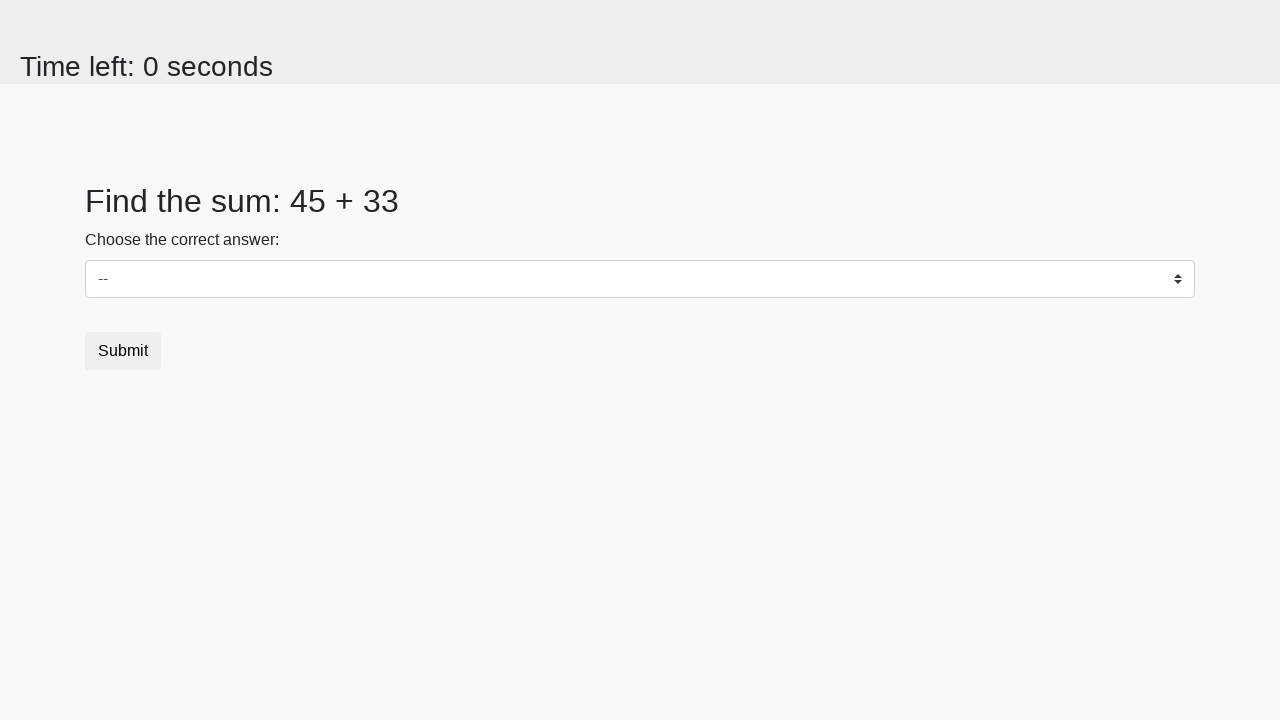

Retrieved second number from #num2 element
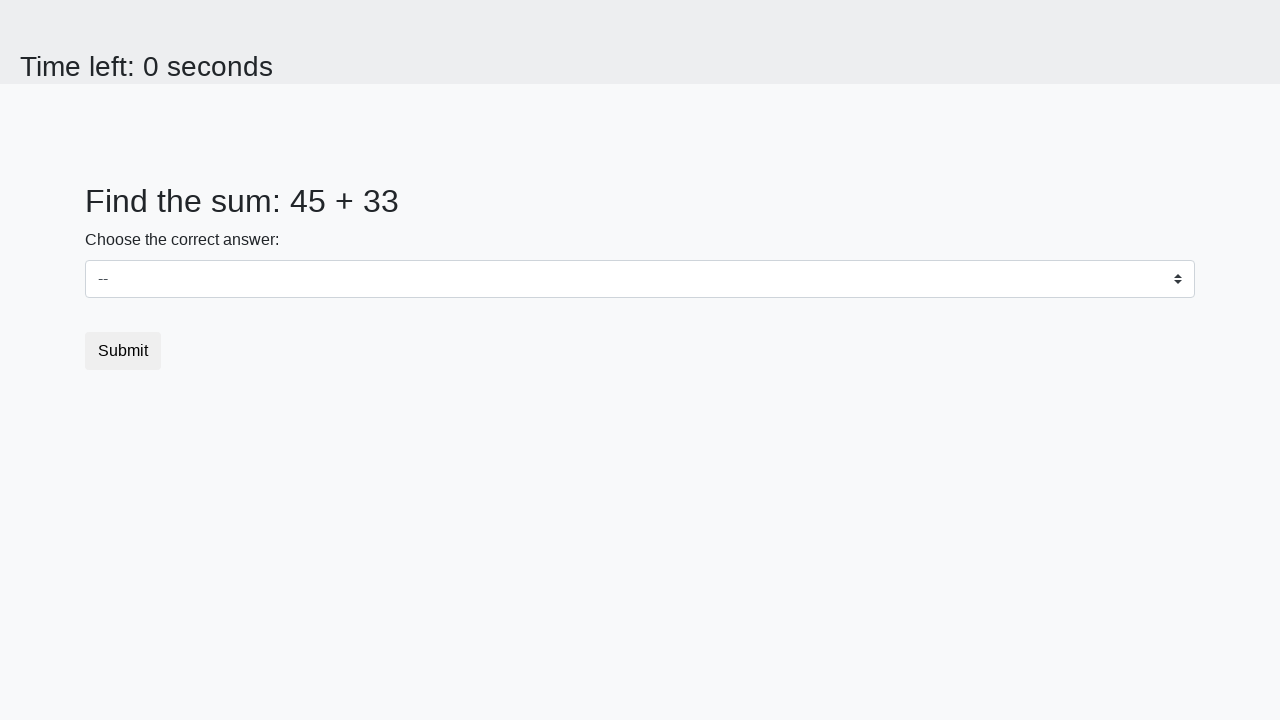

Calculated sum of 45 + 33 = 78
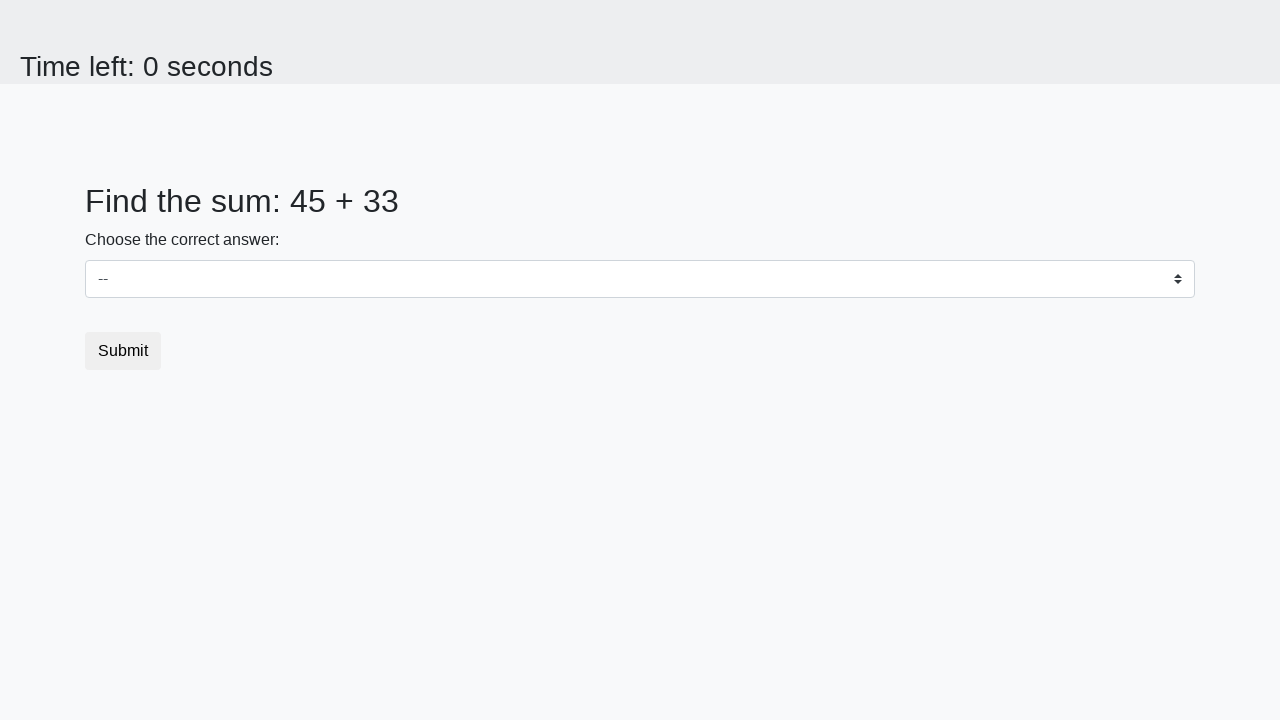

Selected sum value '78' from dropdown menu on select
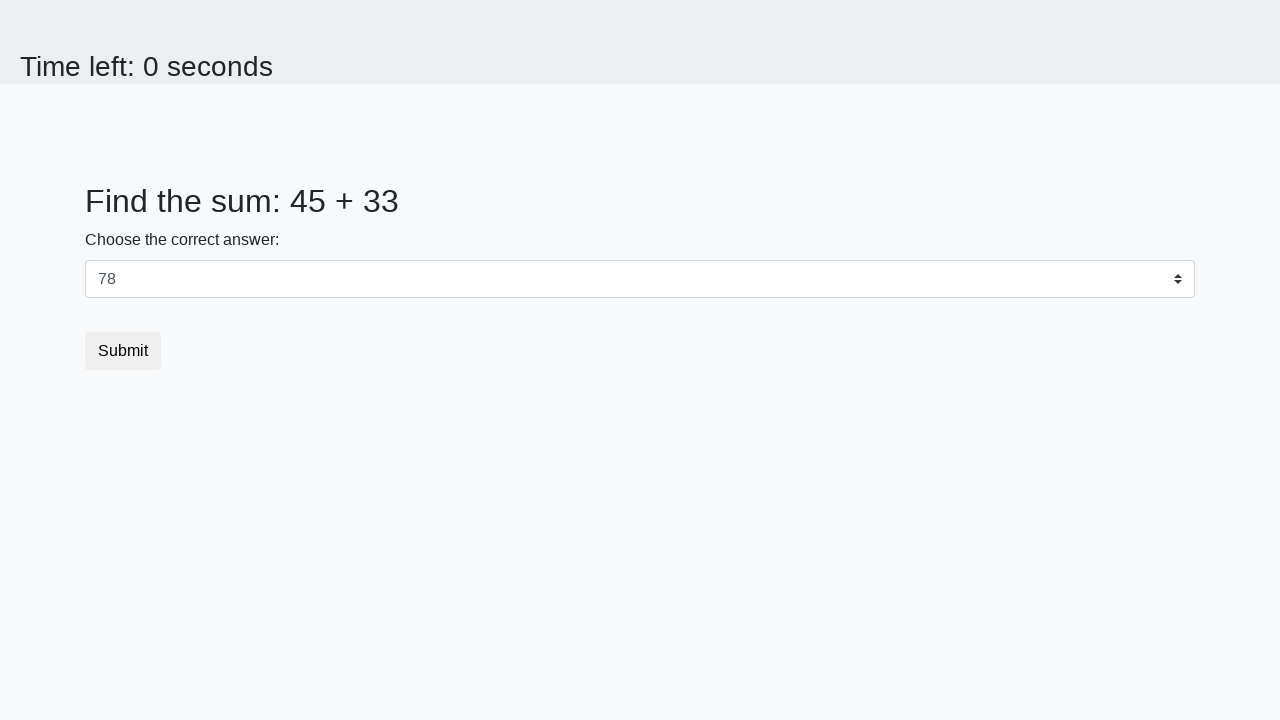

Clicked submit button to submit the form at (123, 351) on button[type='submit']
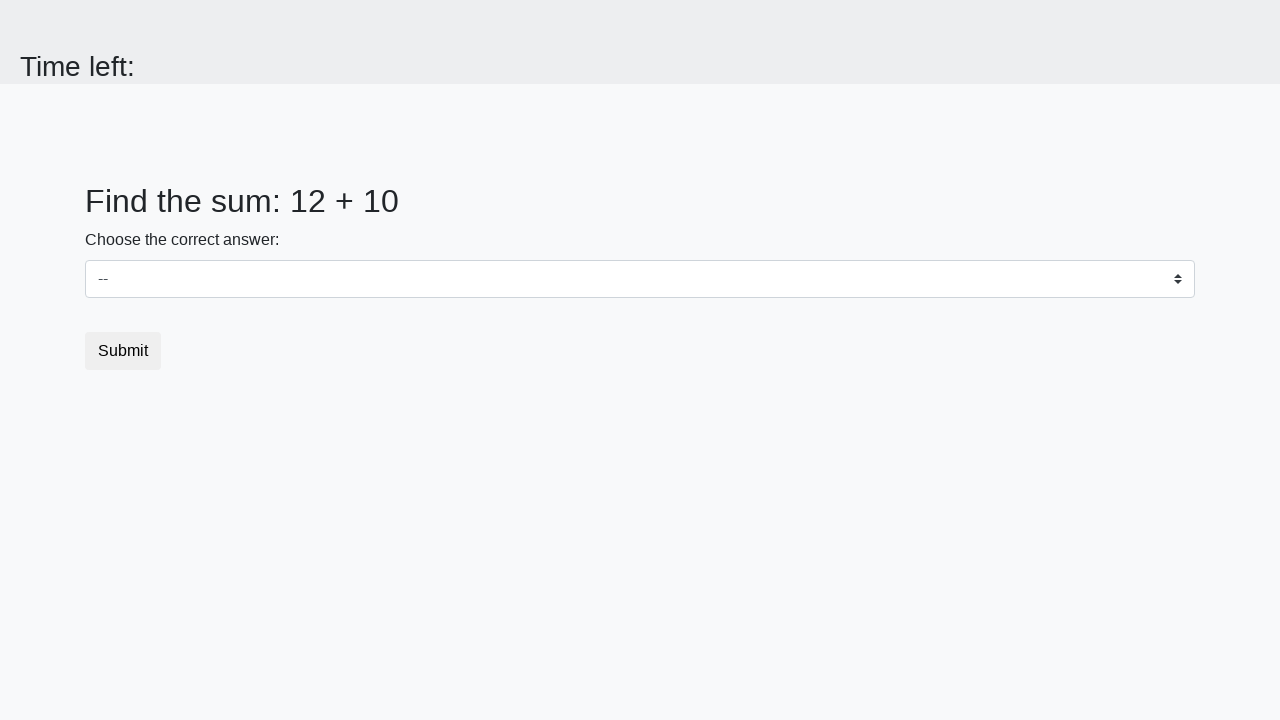

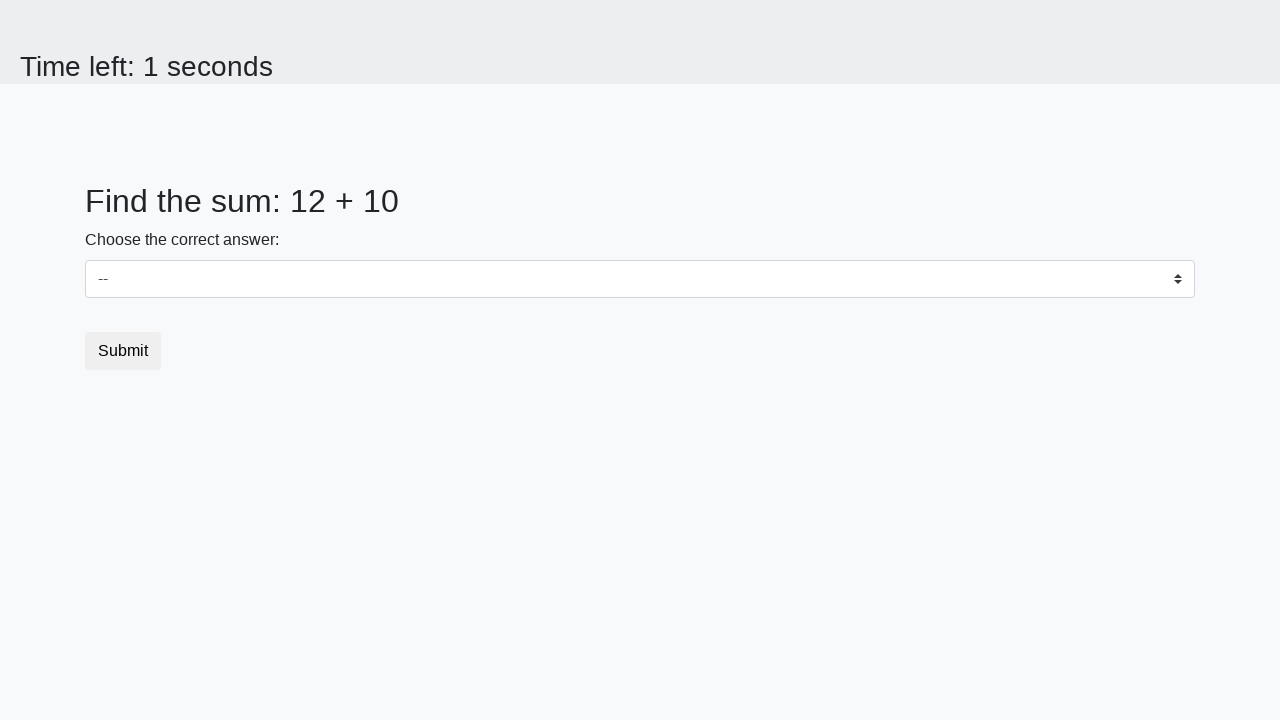